Tests the text box functionality by clicking on Text Box menu, filling in a username, submitting the form, and verifying the output

Starting URL: https://demoqa.com/elements

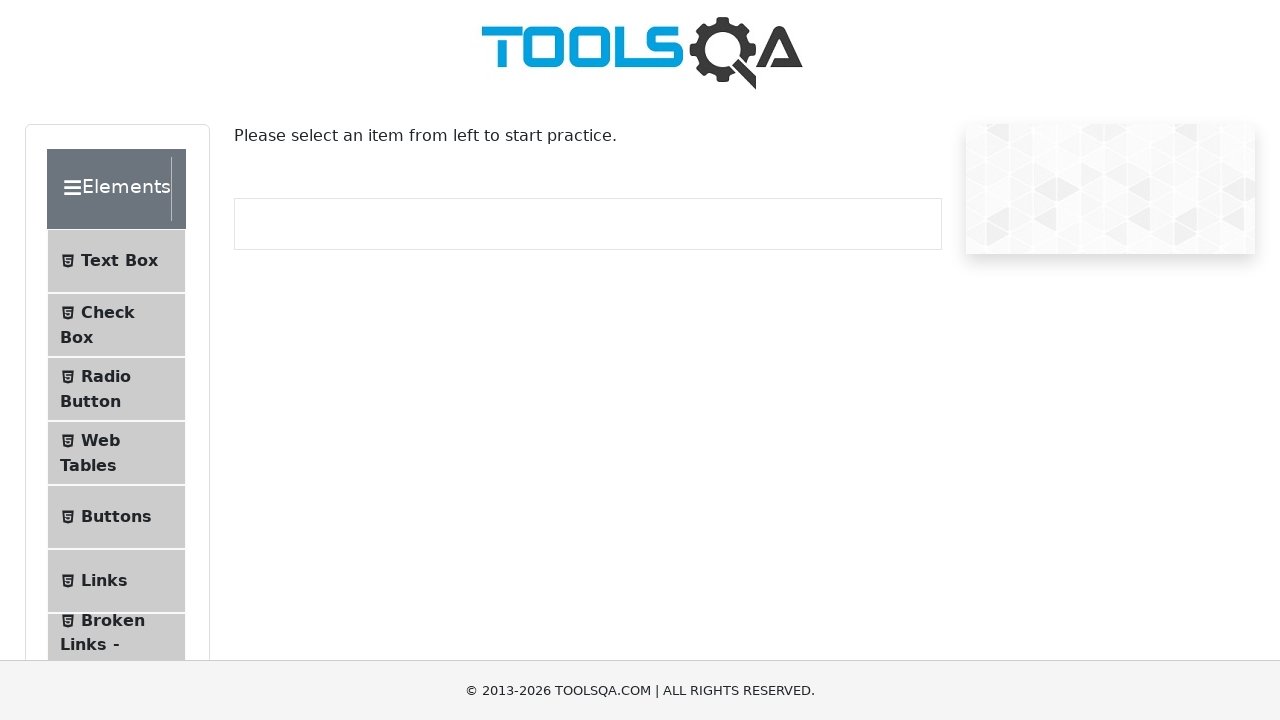

Clicked on Text Box menu item at (119, 261) on xpath=//span[contains(text(),'Text Box')]
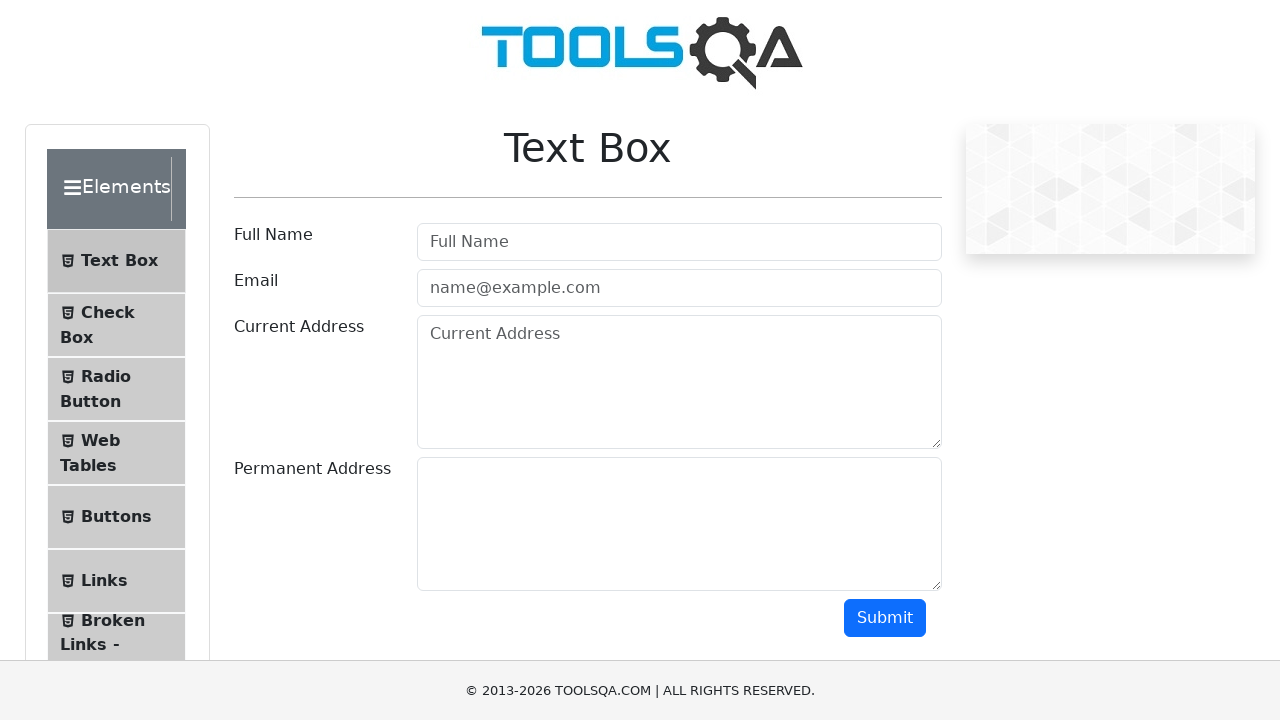

Filled username field with 'Rahim' on #userName
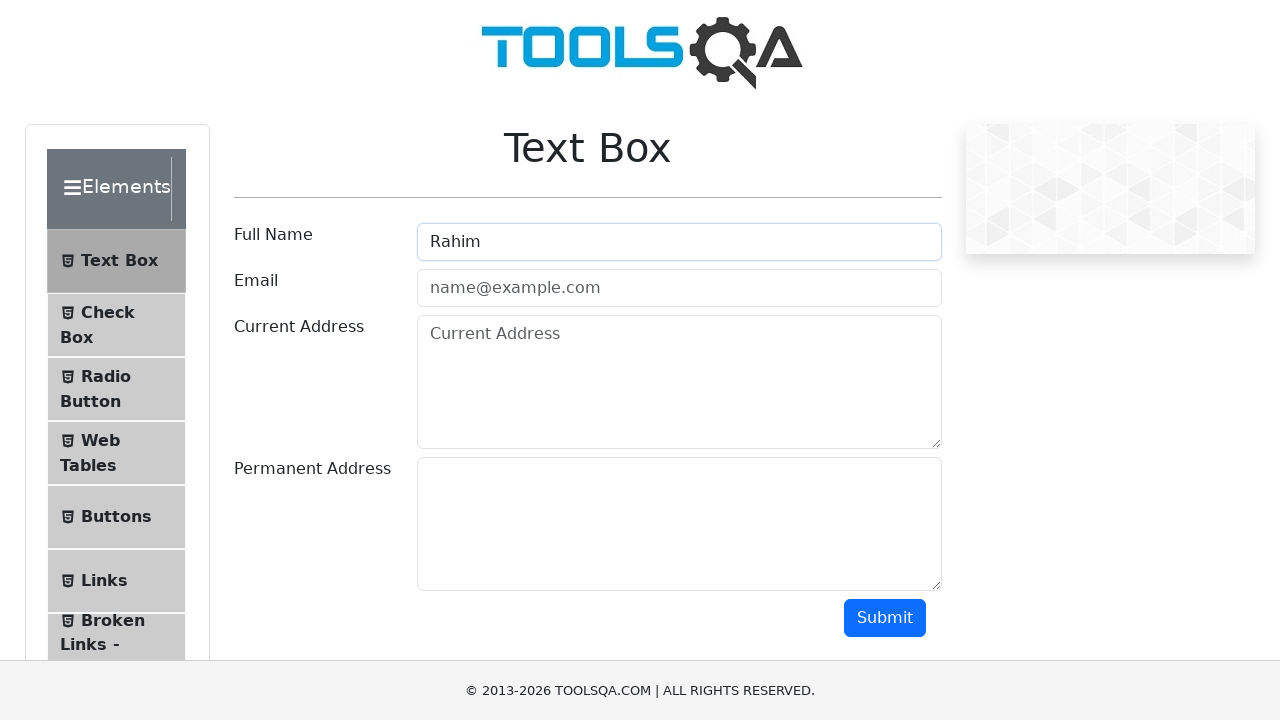

Submitted the form by pressing Enter on #submit
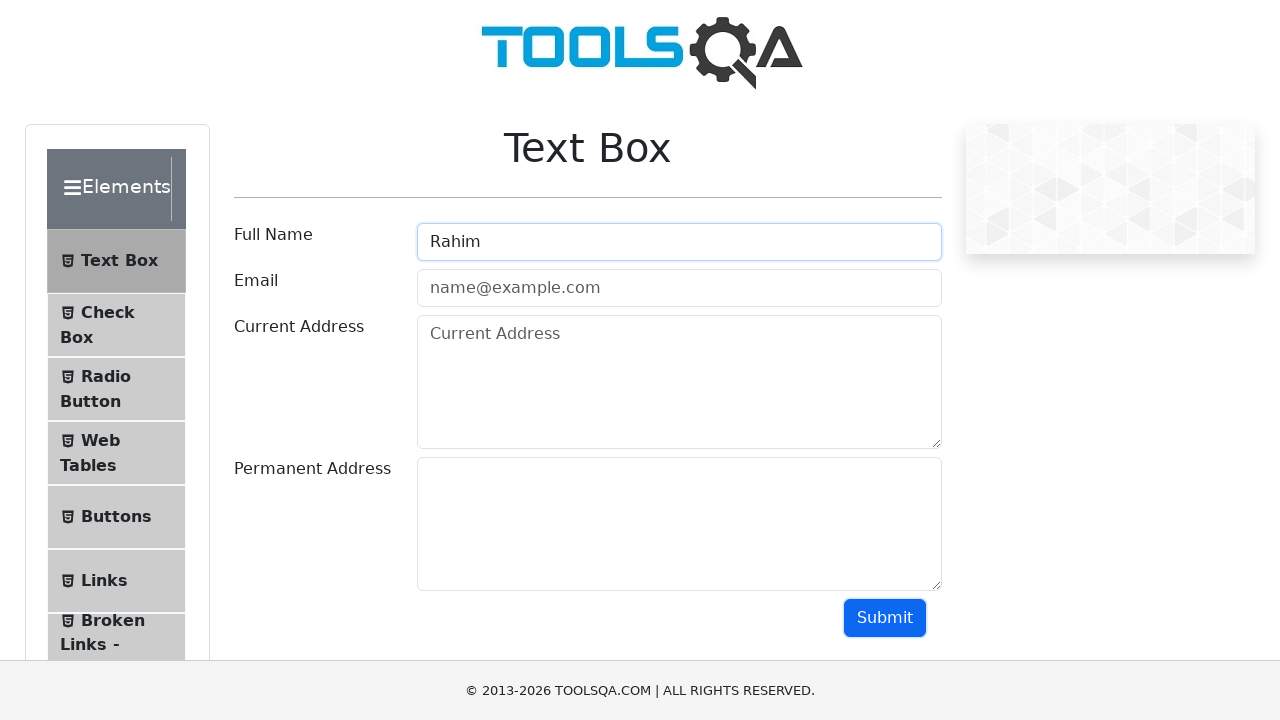

Retrieved output text from name field
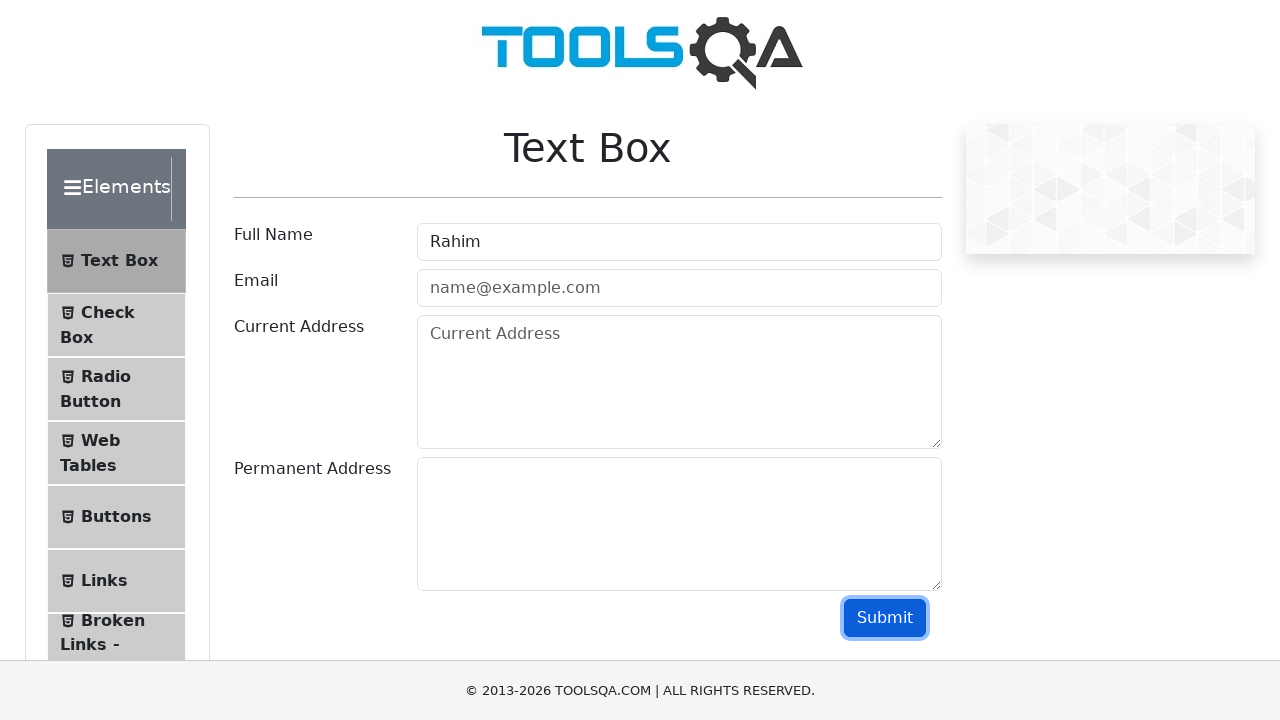

Verified that 'Rahim' appears in the output
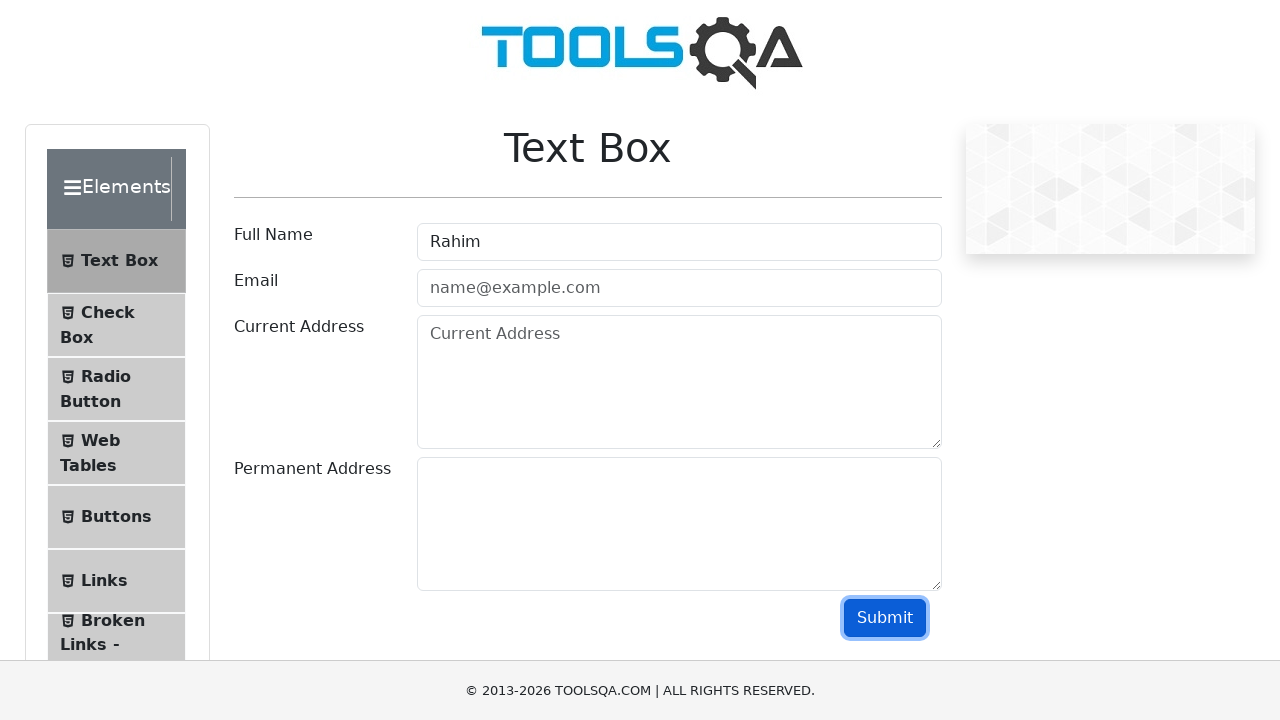

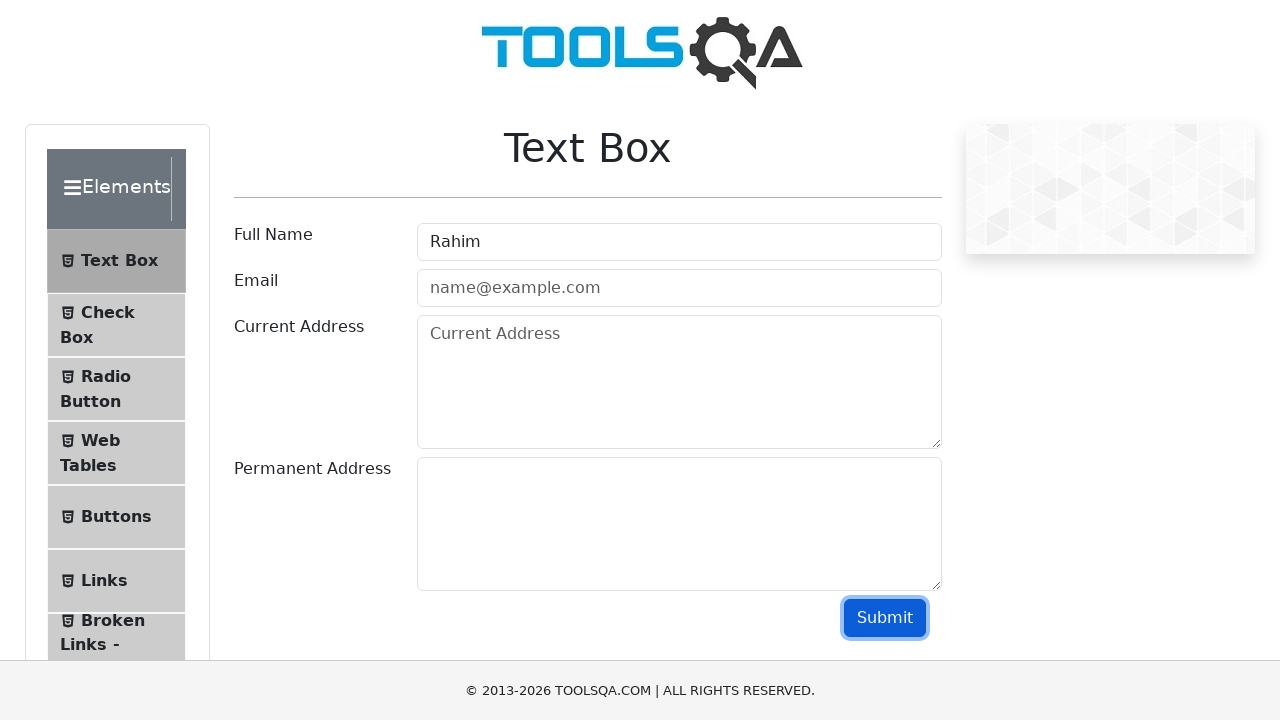